Tests various JavaScript alert types including simple alerts, timed alerts, confirm dialogs, and prompt dialogs by triggering and interacting with each type

Starting URL: https://demoqa.com/alerts

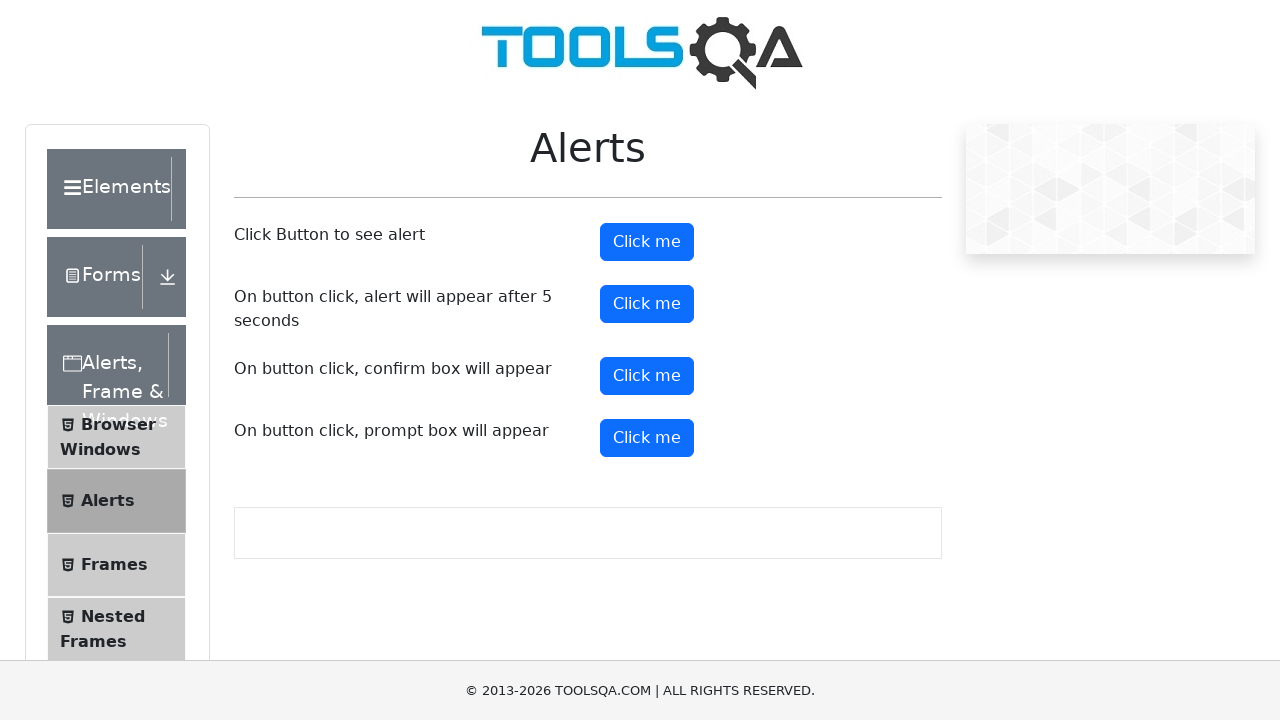

Clicked button to trigger normal alert at (647, 242) on xpath=//button[@id='alertButton']
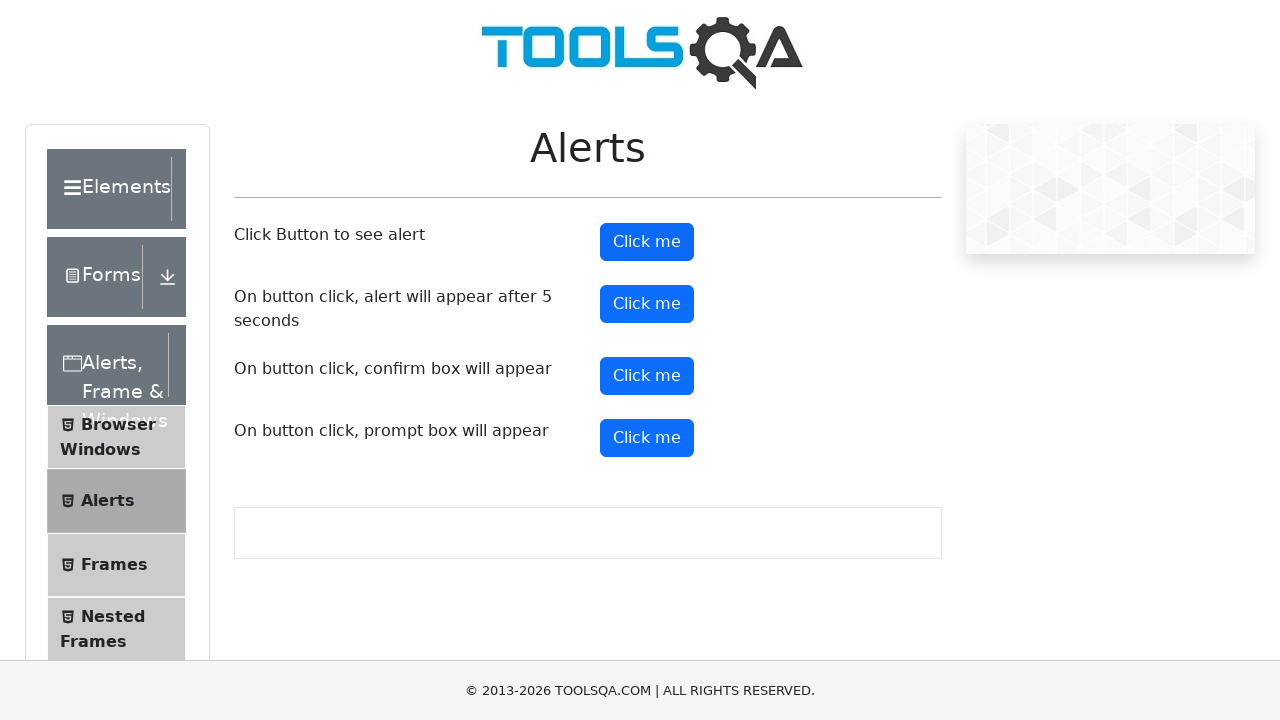

Set up dialog handler to accept alert
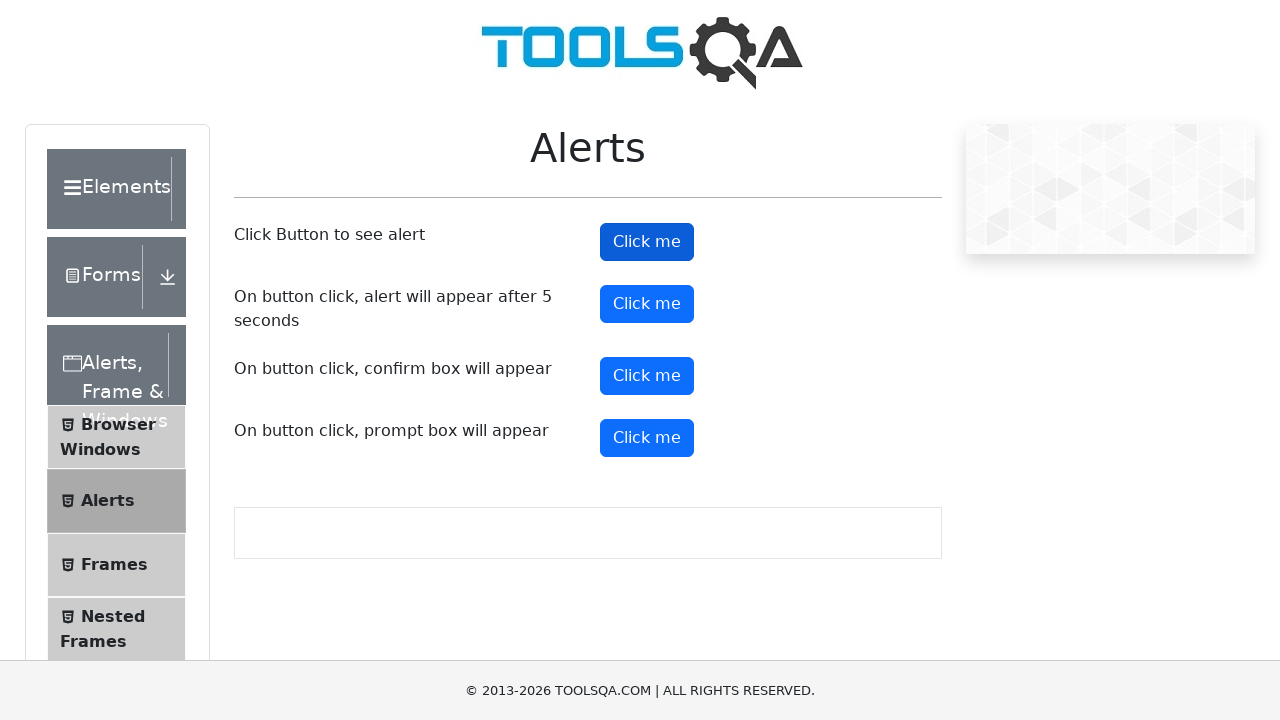

Clicked button to trigger timed alert (appears after 5 seconds) at (647, 304) on #timerAlertButton
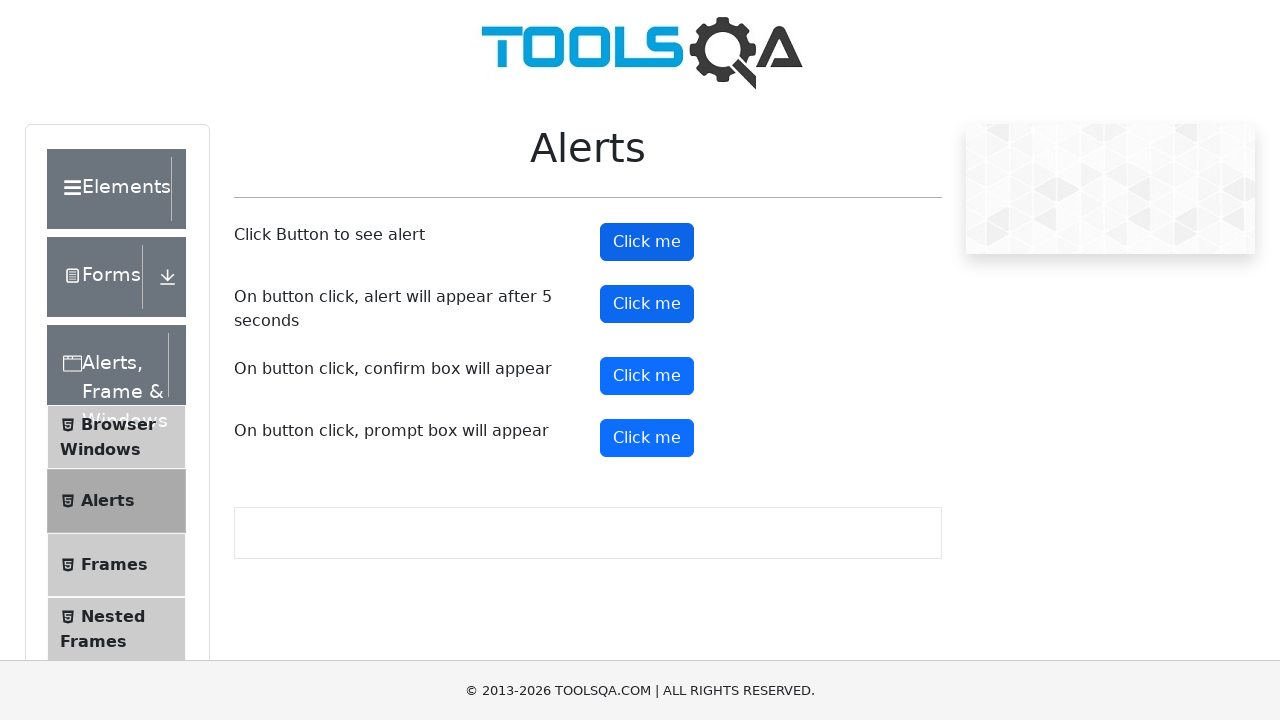

Set up dialog handler to accept timed alert
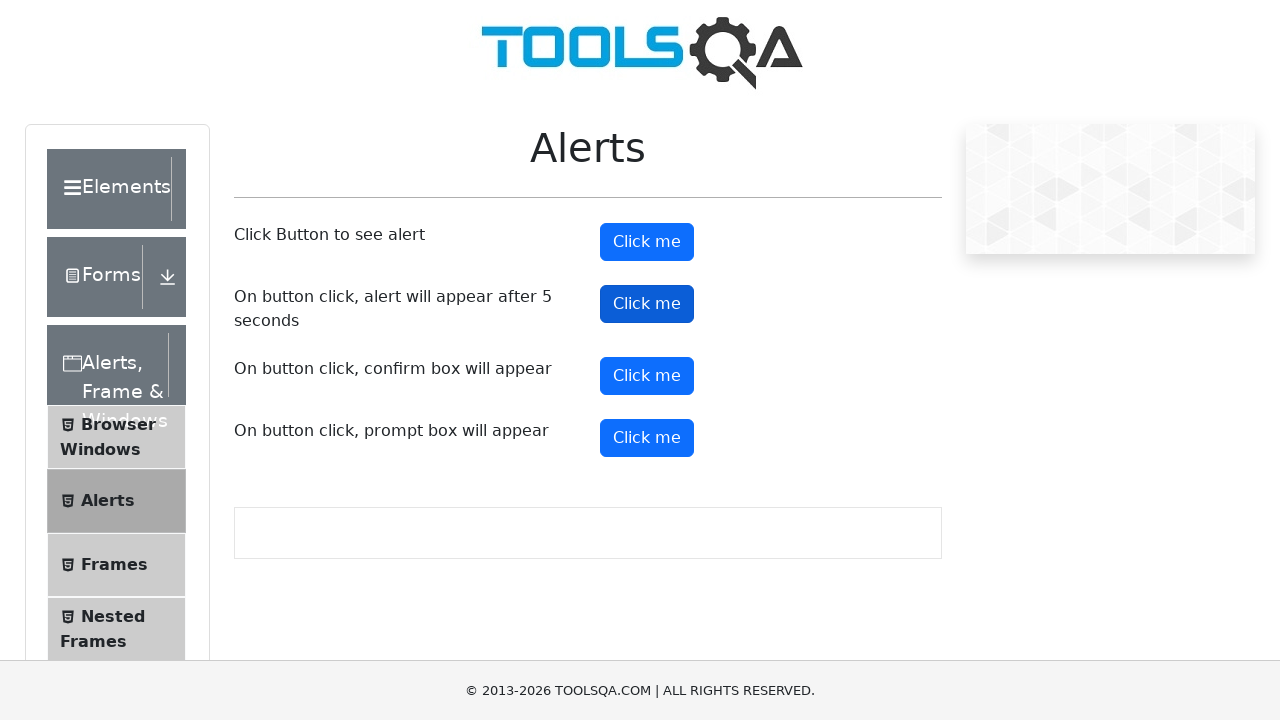

Clicked button to trigger confirm dialog at (647, 376) on #confirmButton
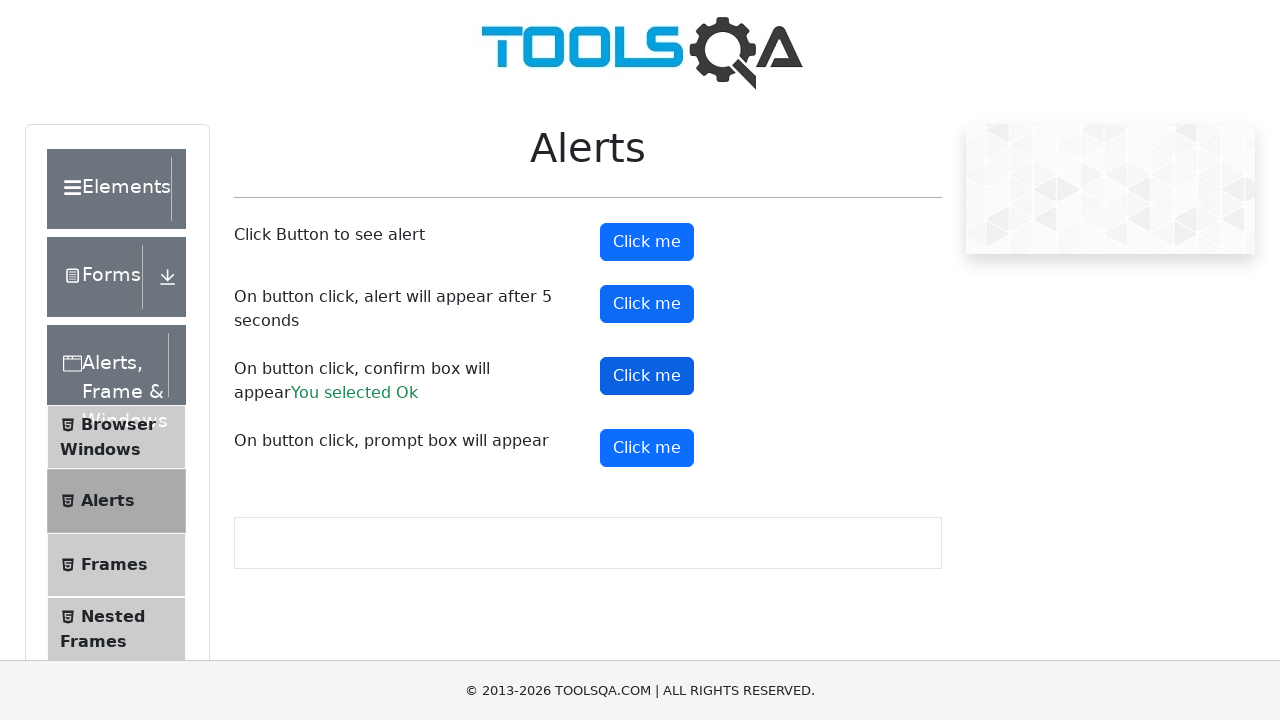

Set up dialog handler to dismiss confirm dialog
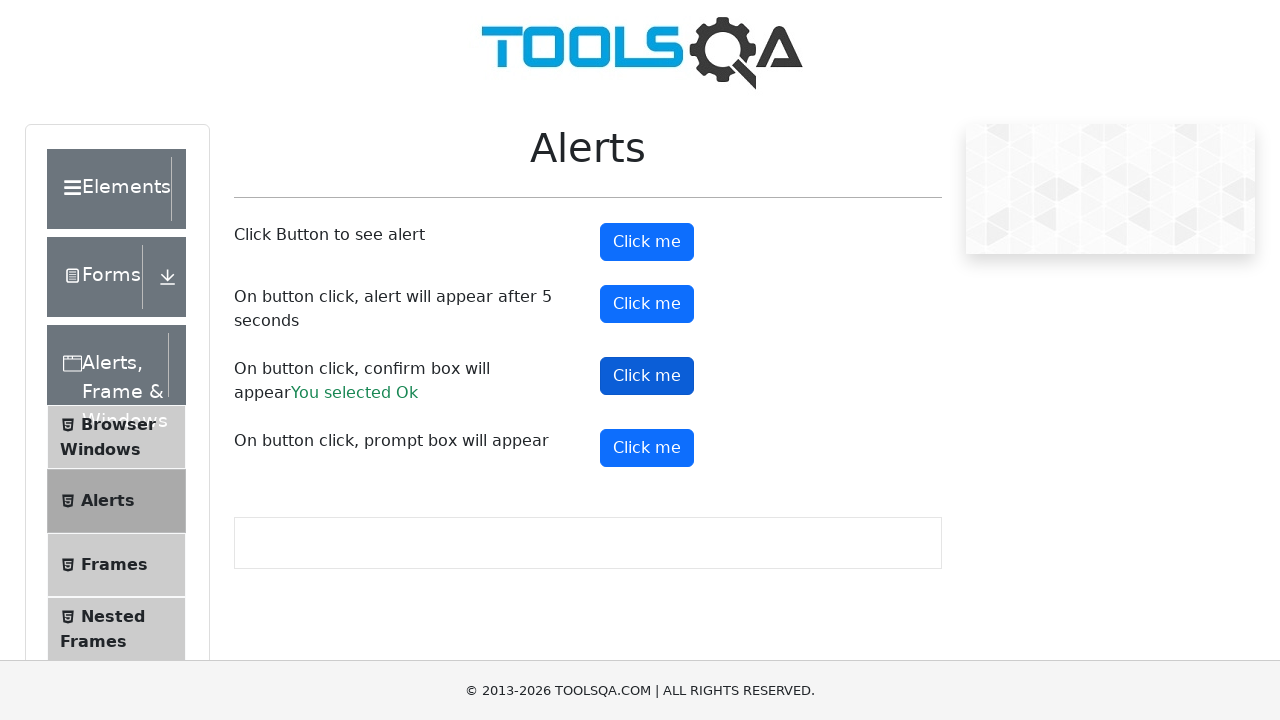

Clicked button to trigger prompt dialog at (647, 448) on #promtButton
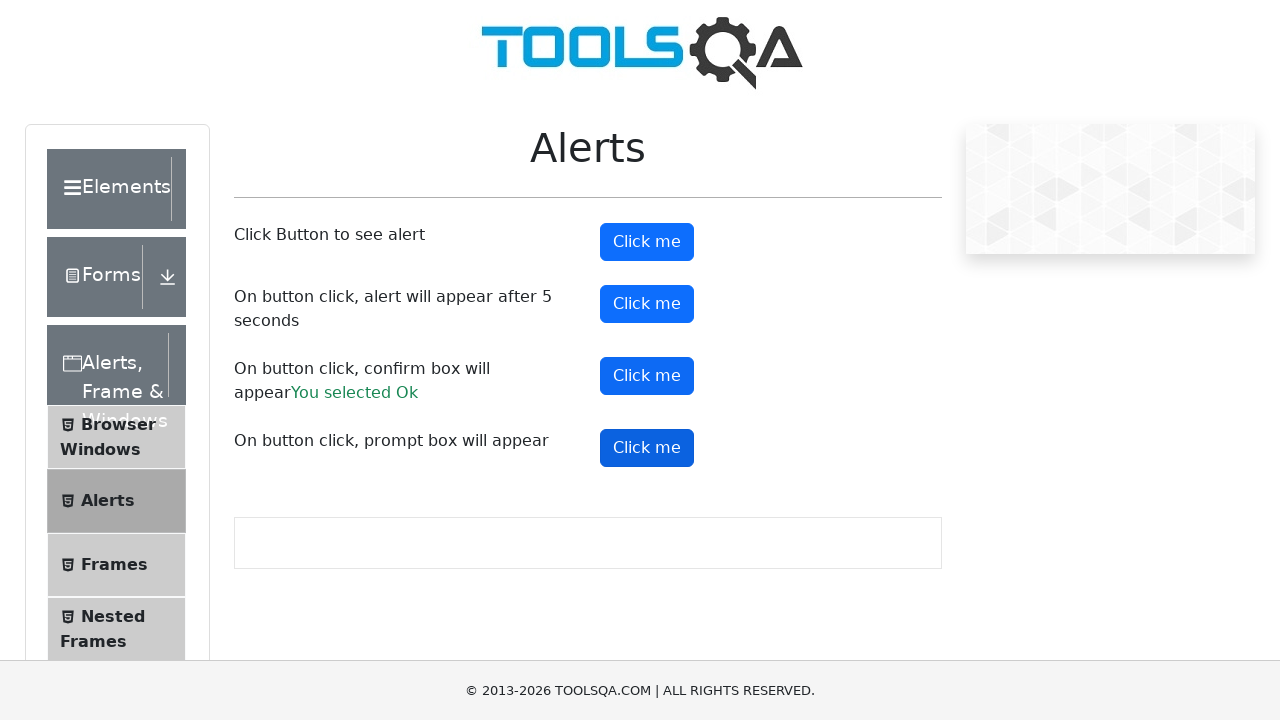

Set up dialog handler to accept prompt dialog with text 'Veeranjaneyulu Thota'
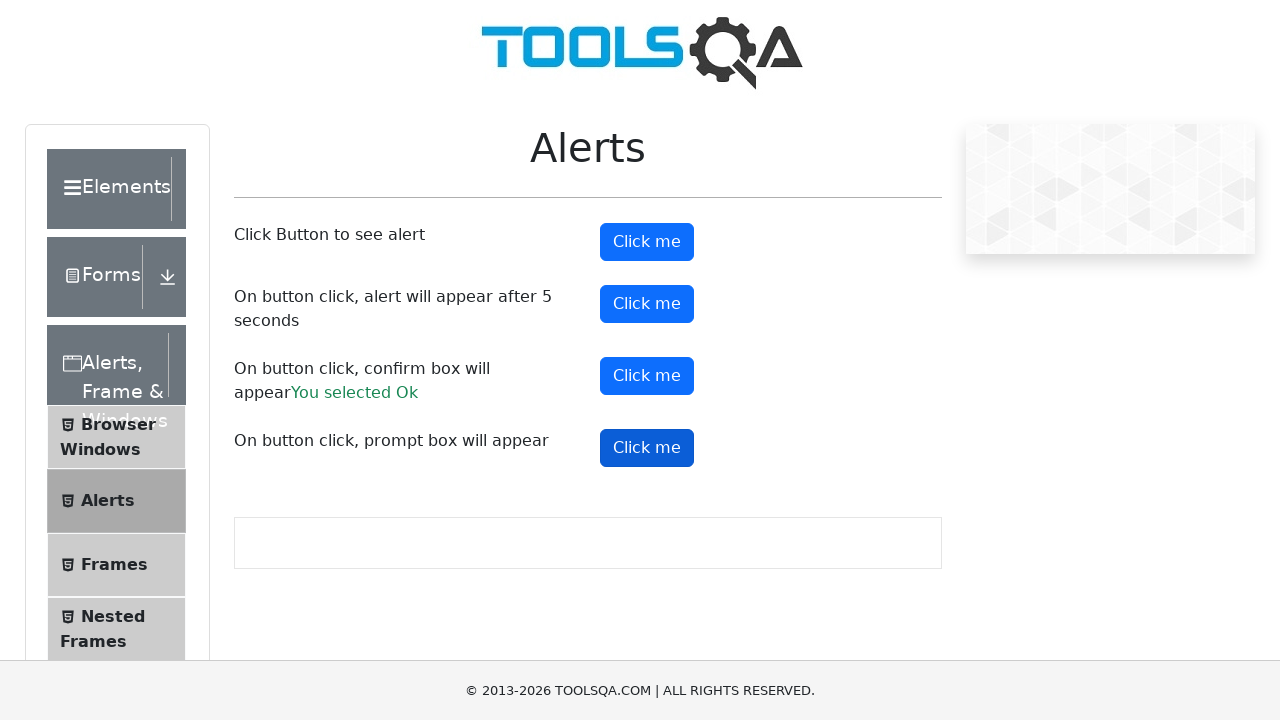

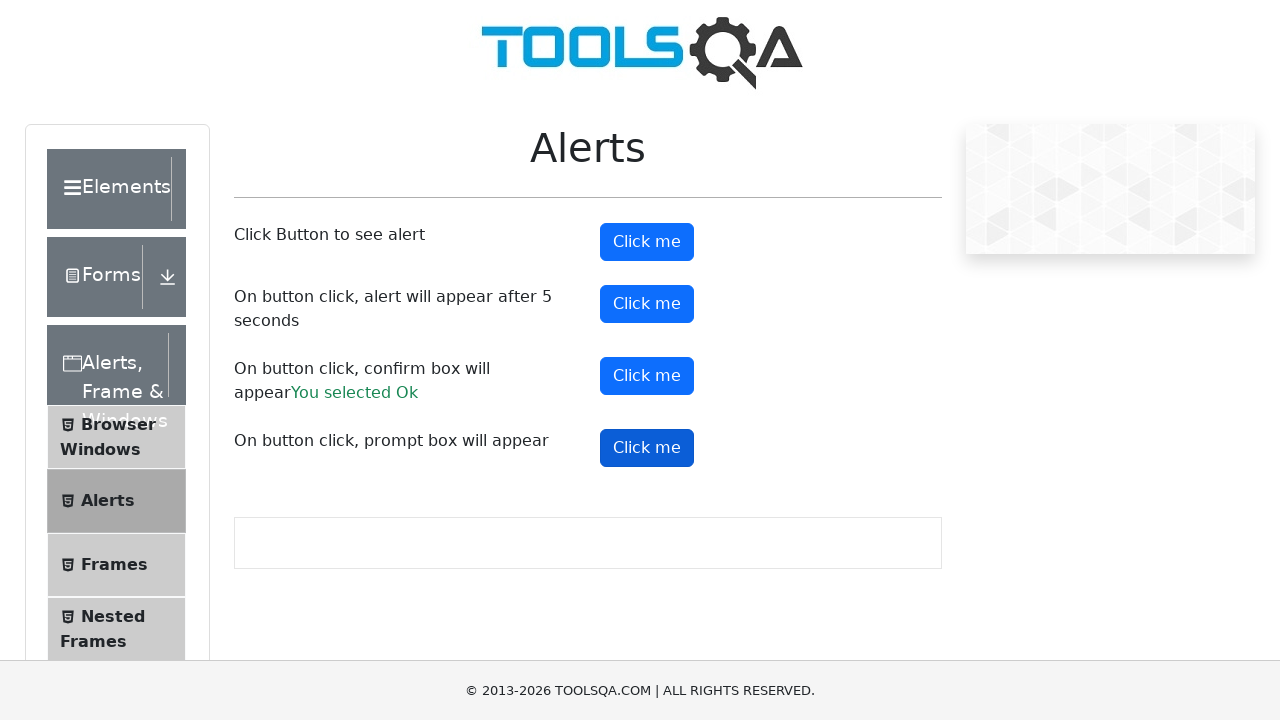